Navigates to the Python.org website and waits for the search field to be present on the page

Starting URL: https://www.python.org

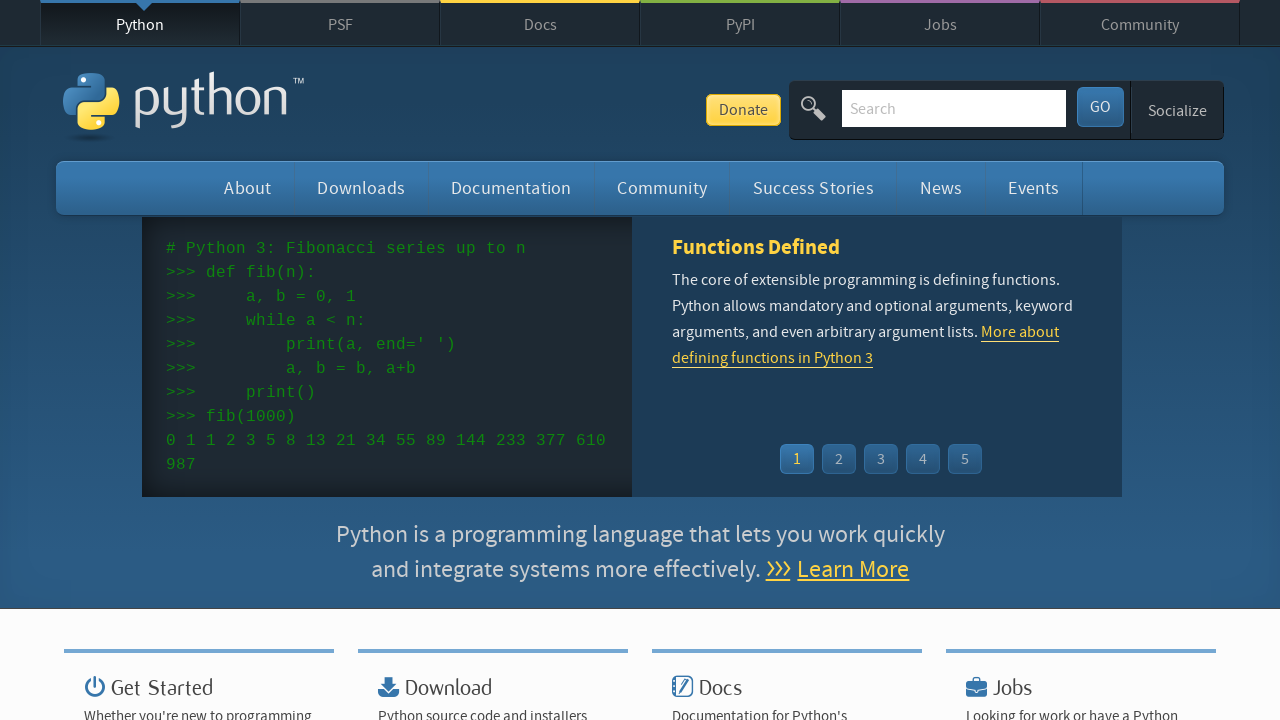

Navigated to https://www.python.org
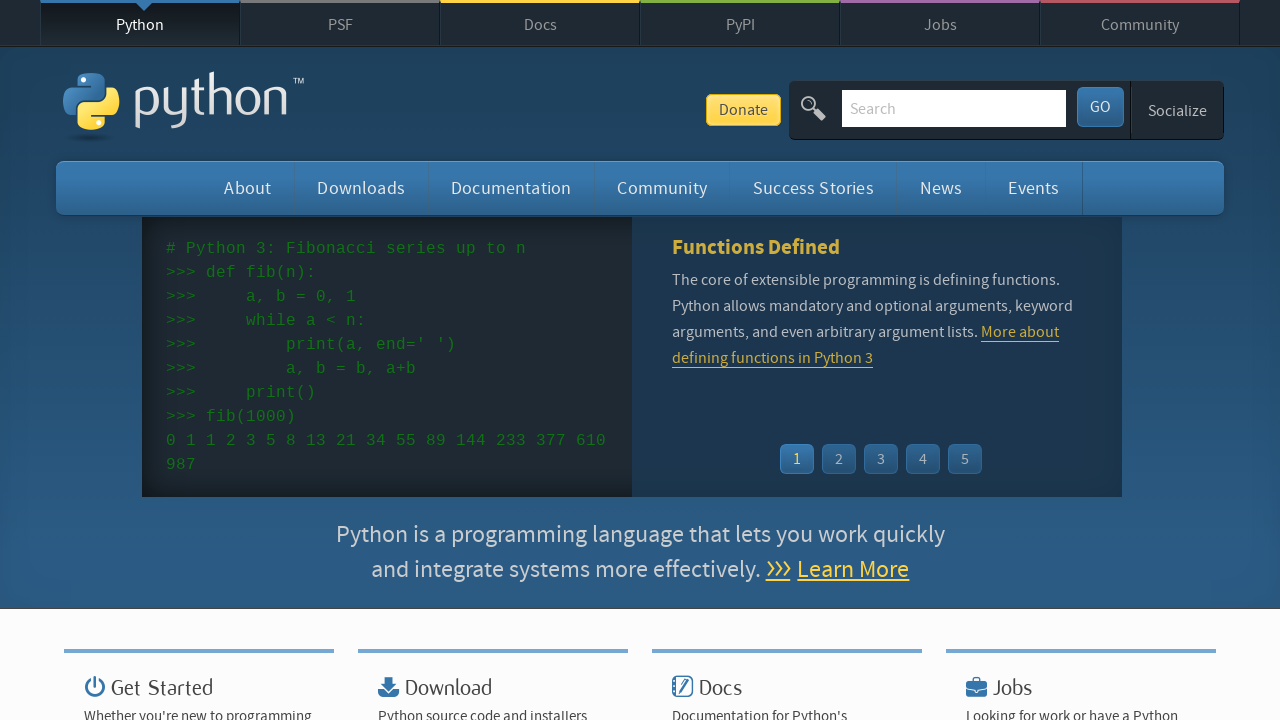

Search field is now present on the page
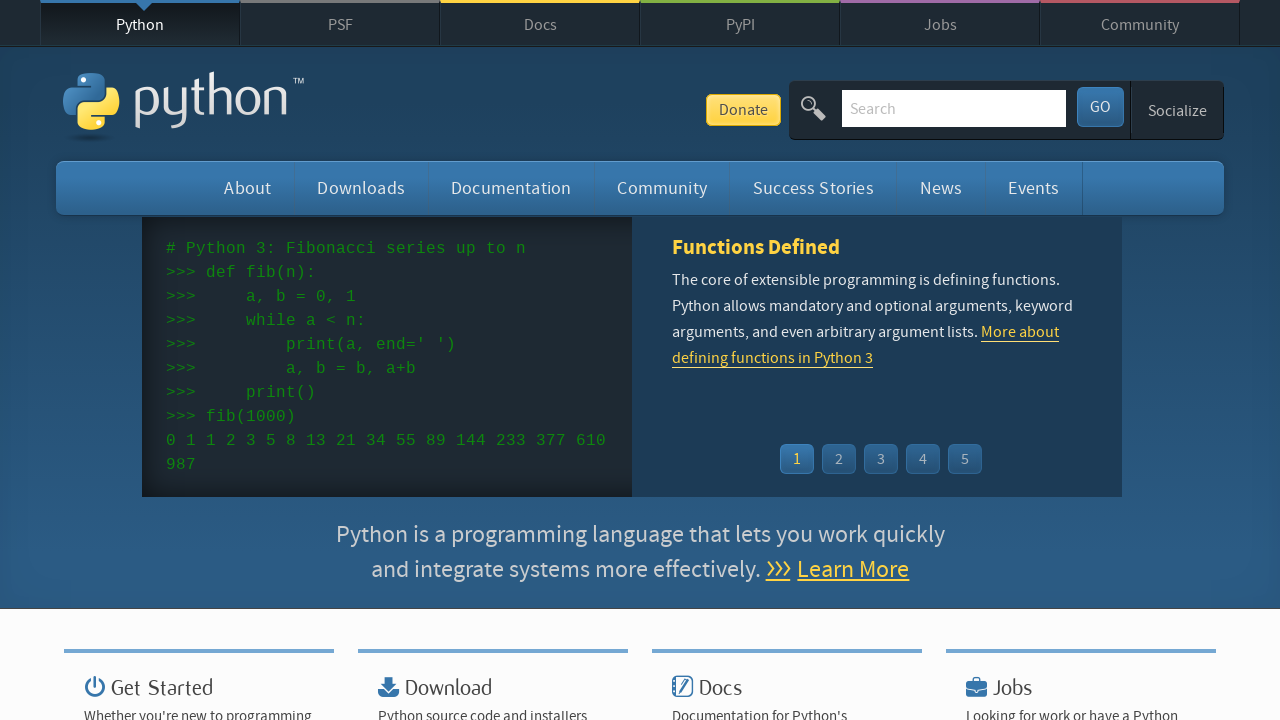

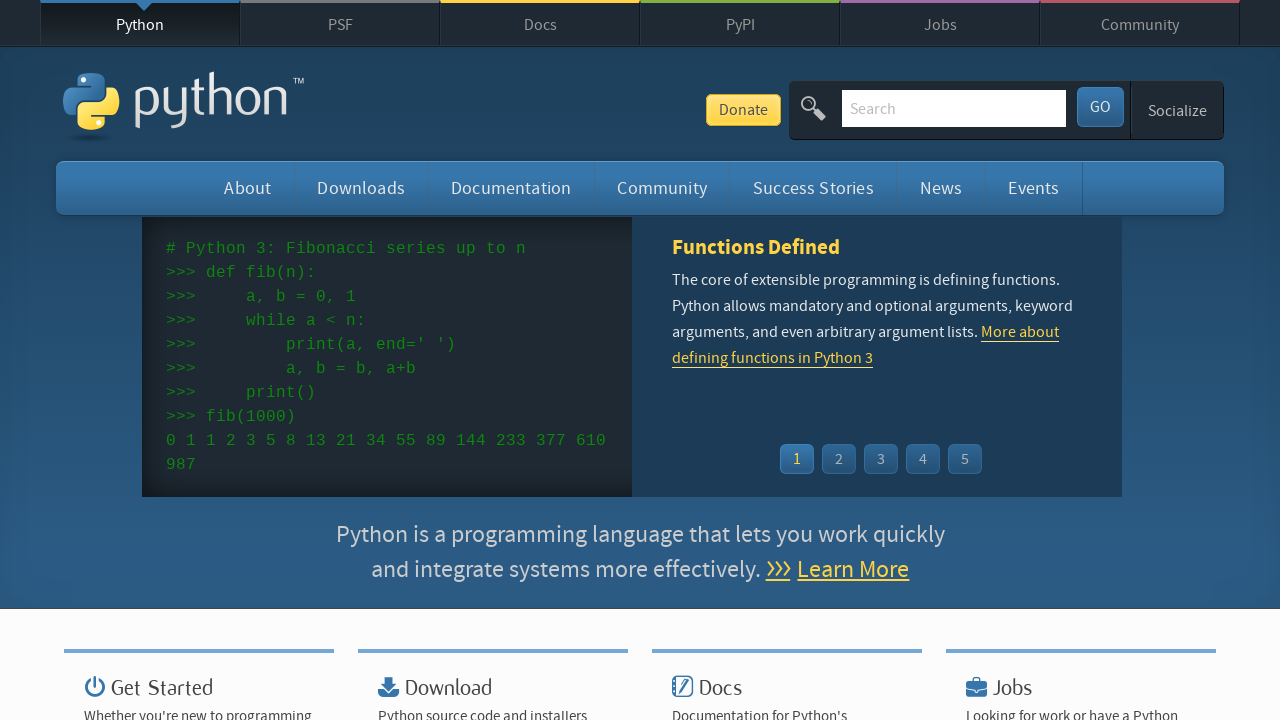